Tests shopping cart functionality by adding multiple items to cart and verifying they appear in the cart page

Starting URL: https://jupiter.cloud.planittesting.com/#/

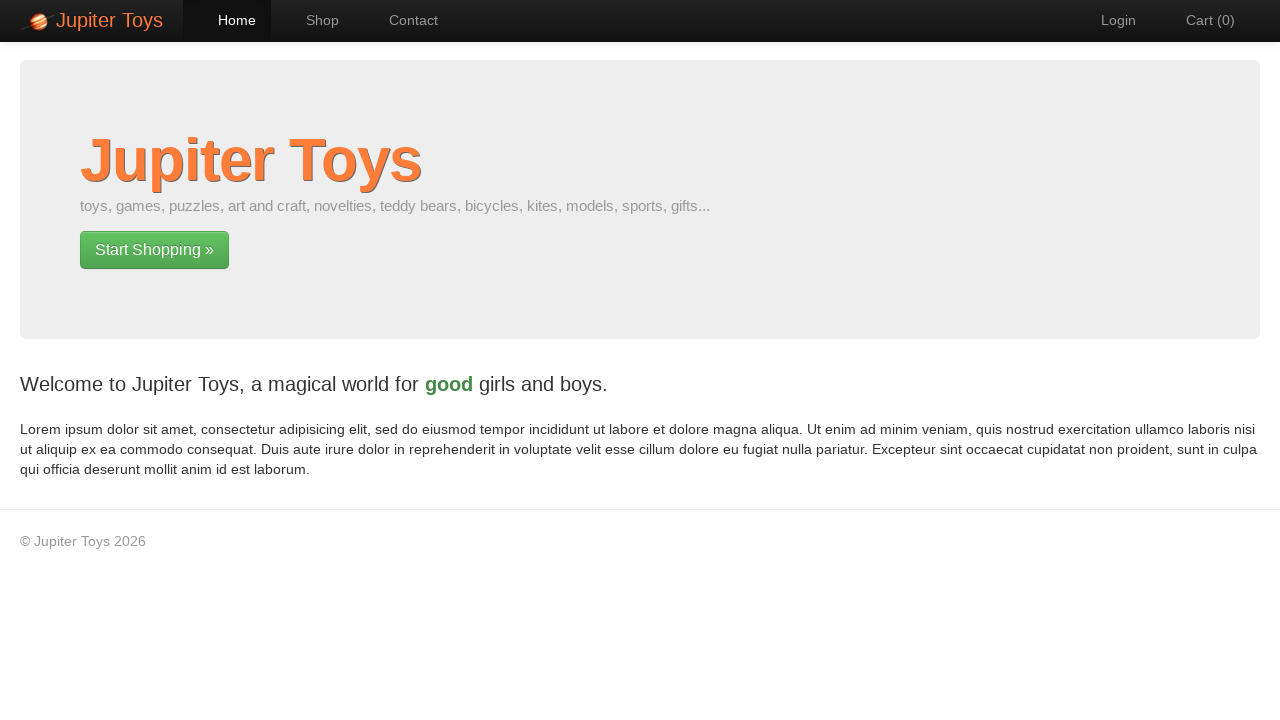

Clicked on Shop page navigation link at (312, 20) on #nav-shop
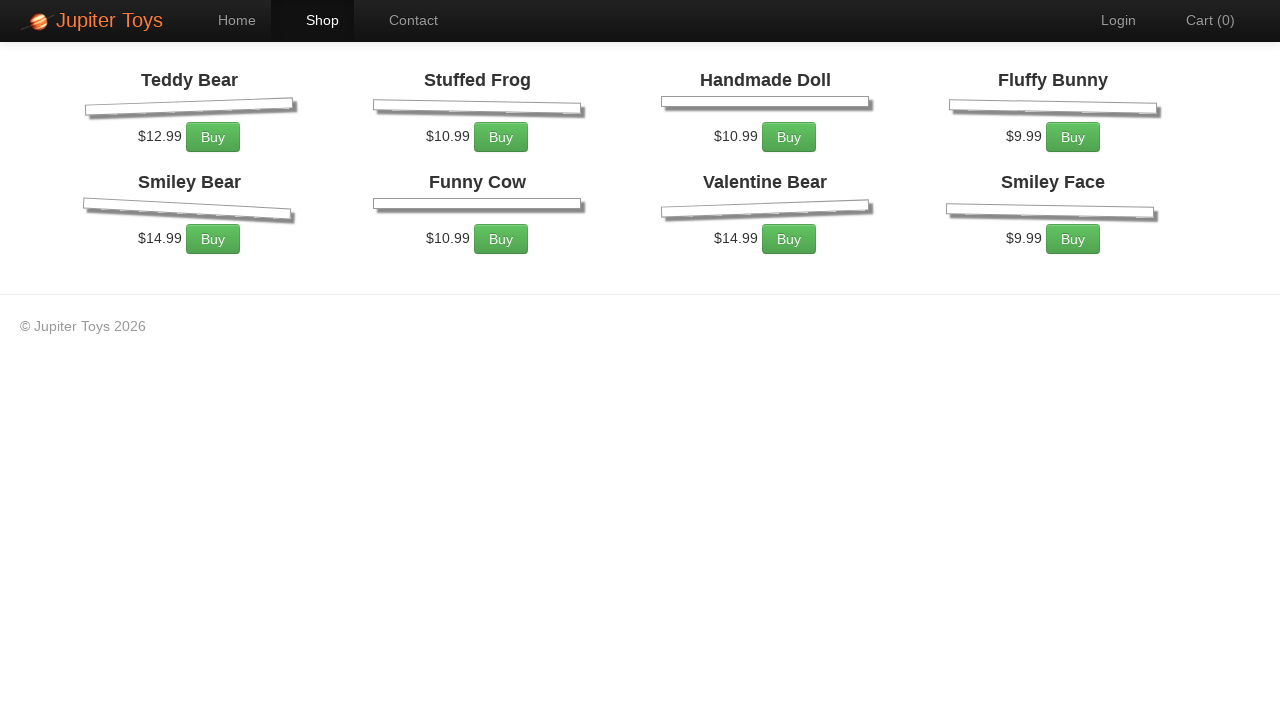

Added first item (product-6) to cart at (501, 504) on xpath=//*[@id='product-6']/div/p/a
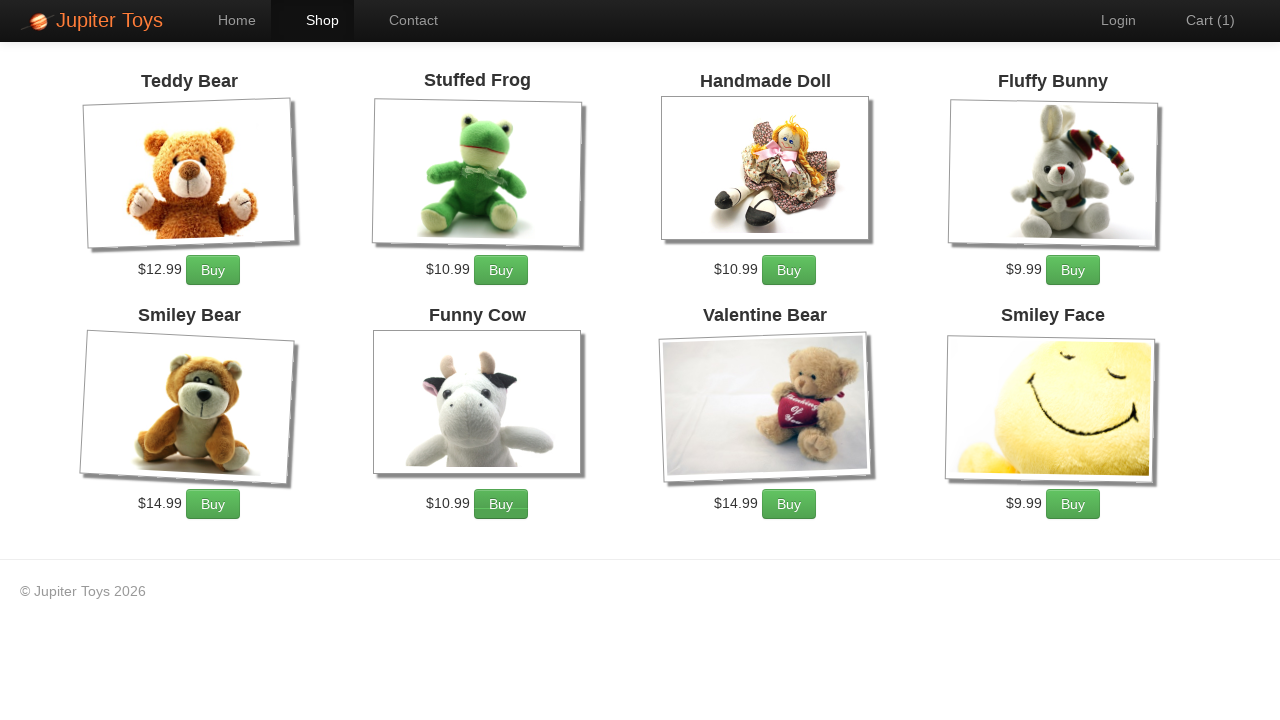

Added second item (product-6) to cart at (501, 504) on xpath=//*[@id='product-6']/div/p/a
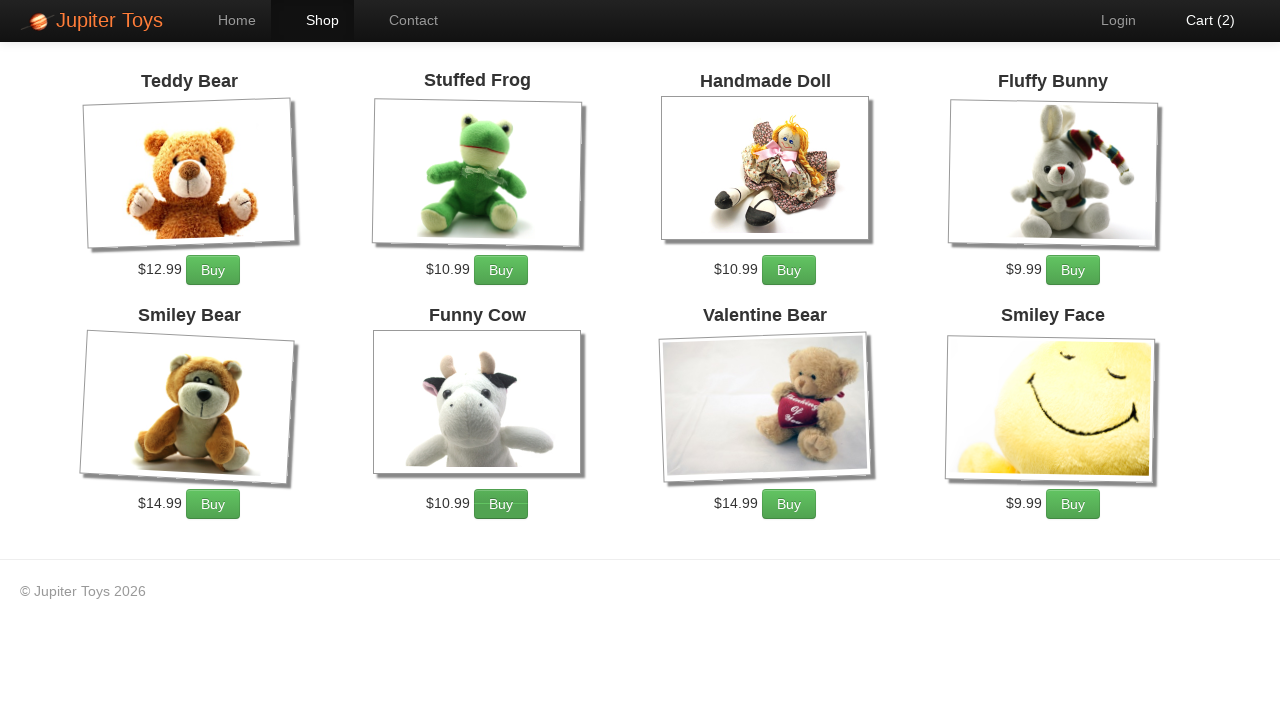

Added third item (product-4) to cart at (1073, 270) on xpath=//*[@id='product-4']/div/p/a
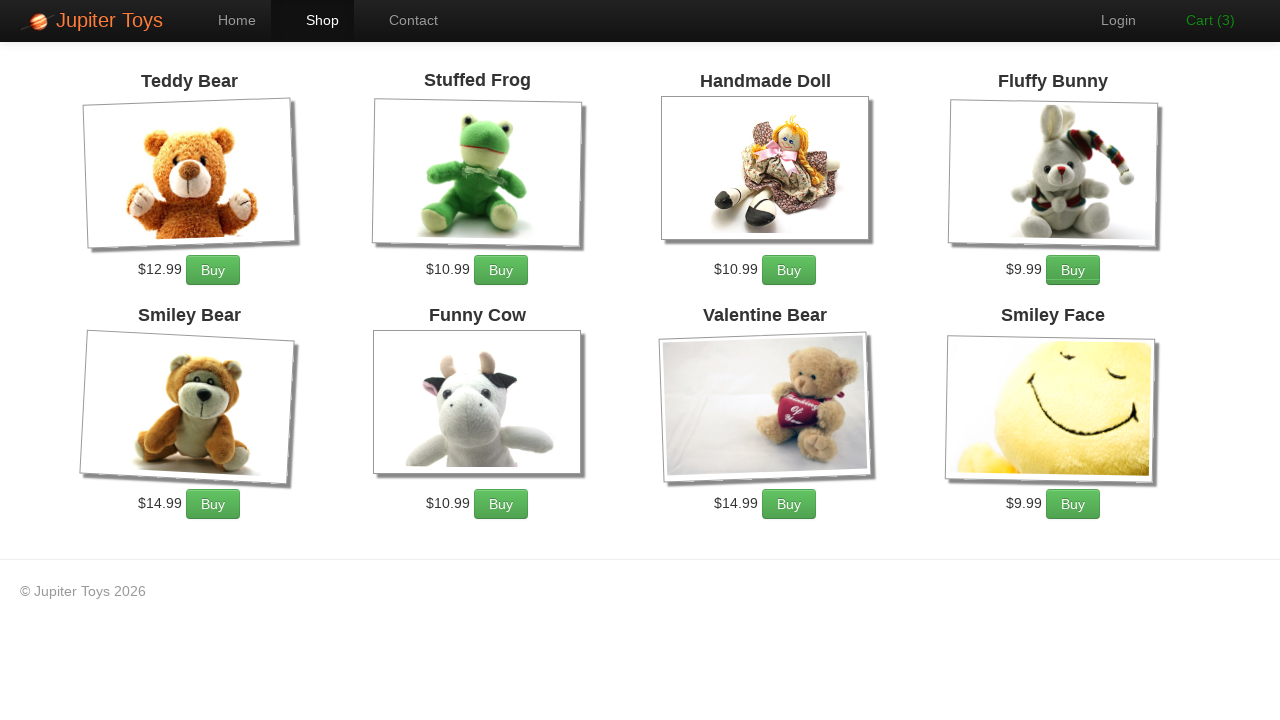

Clicked on Cart page navigation link at (1200, 20) on #nav-cart
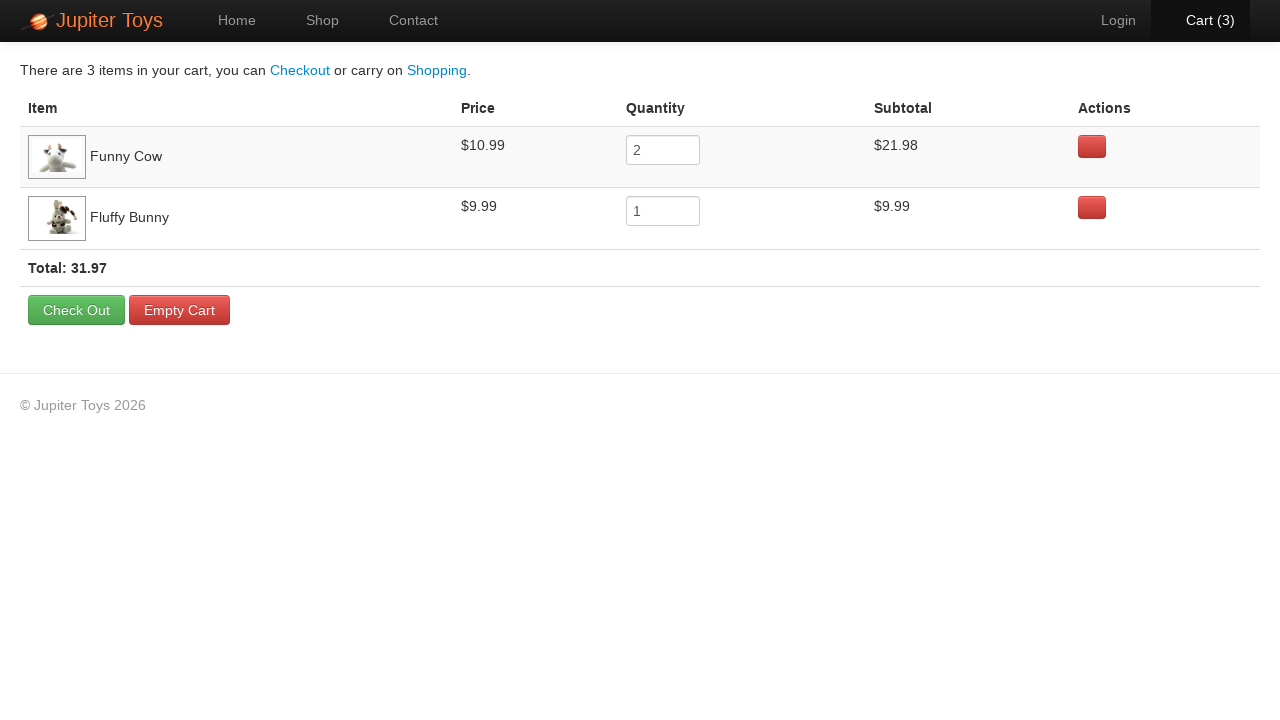

Cart items loaded and visible
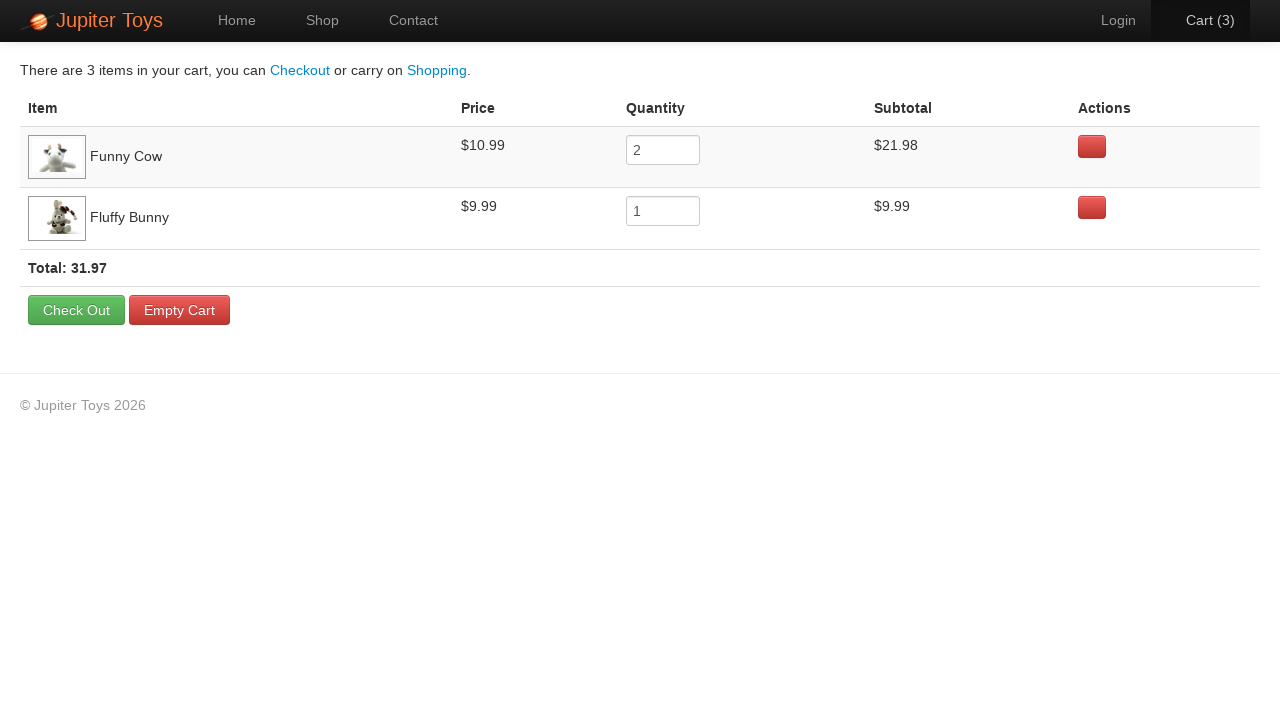

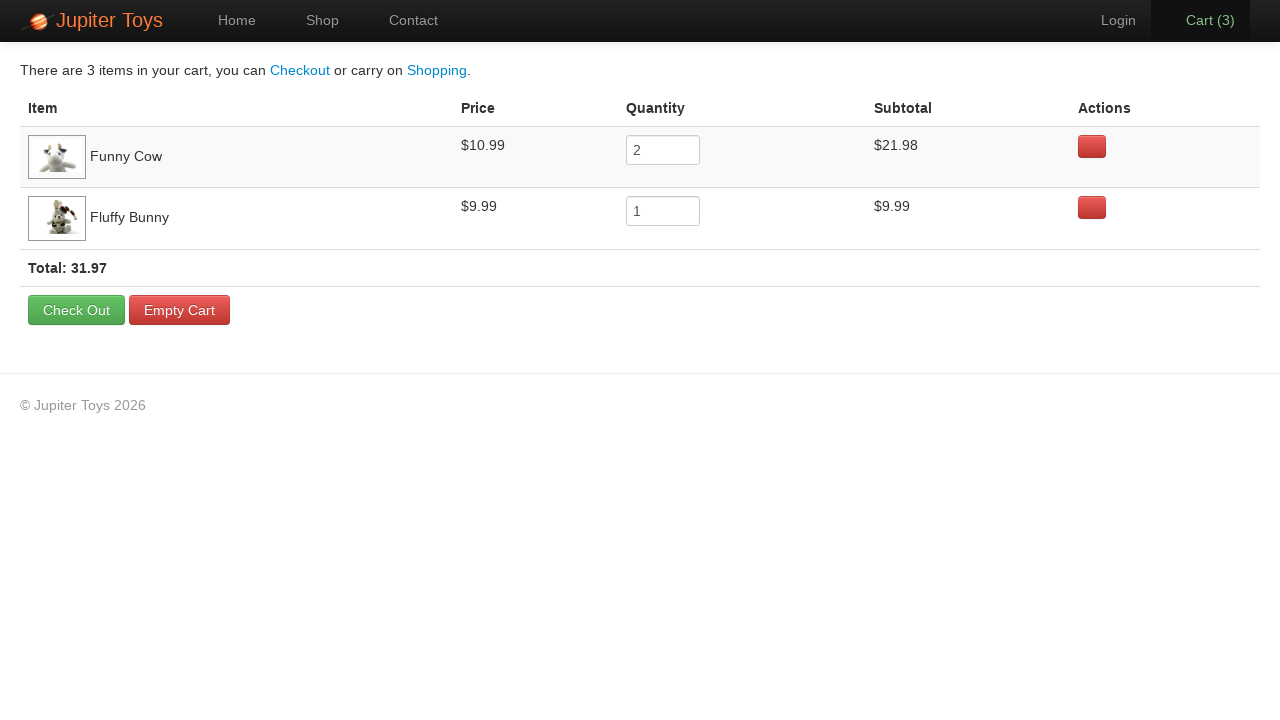